Tests a dynamic dropdown for passenger selection by clicking to open the dropdown, incrementing the adult passenger count 4 times, and then closing the dropdown

Starting URL: https://rahulshettyacademy.com/dropdownsPractise/

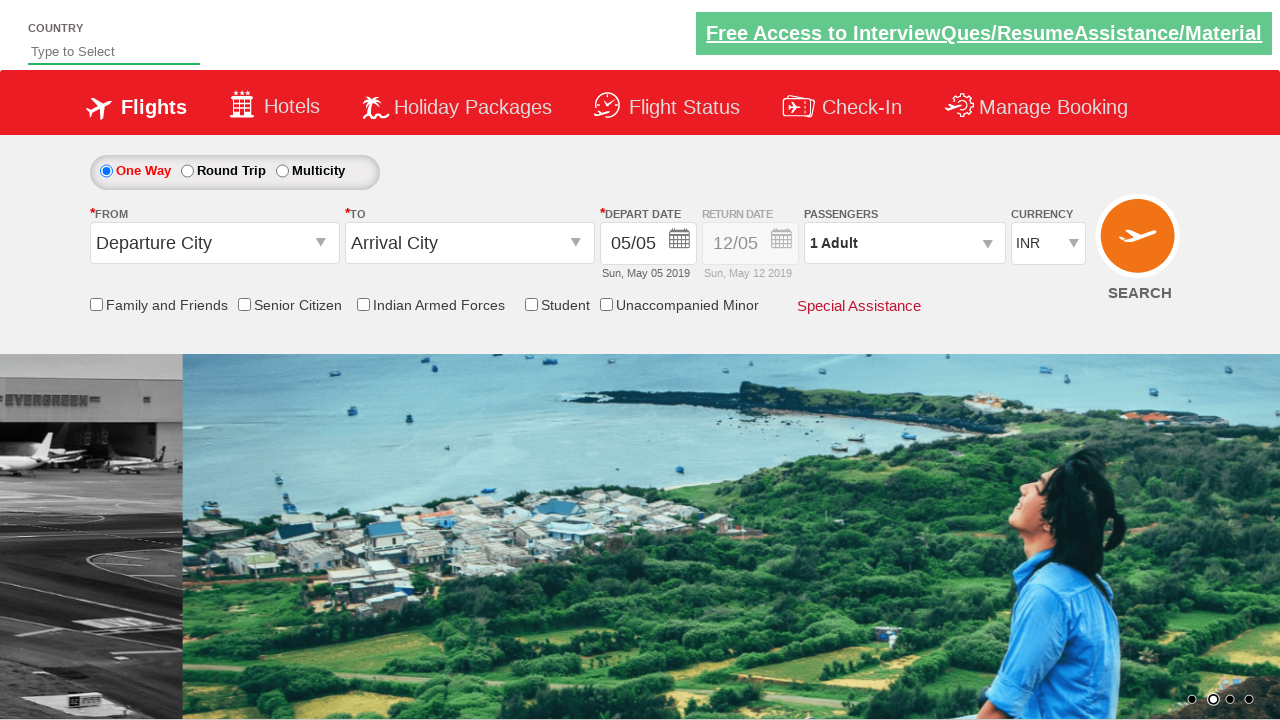

Clicked on passenger info dropdown to open it at (904, 243) on xpath=//div[@class='paxinfo']
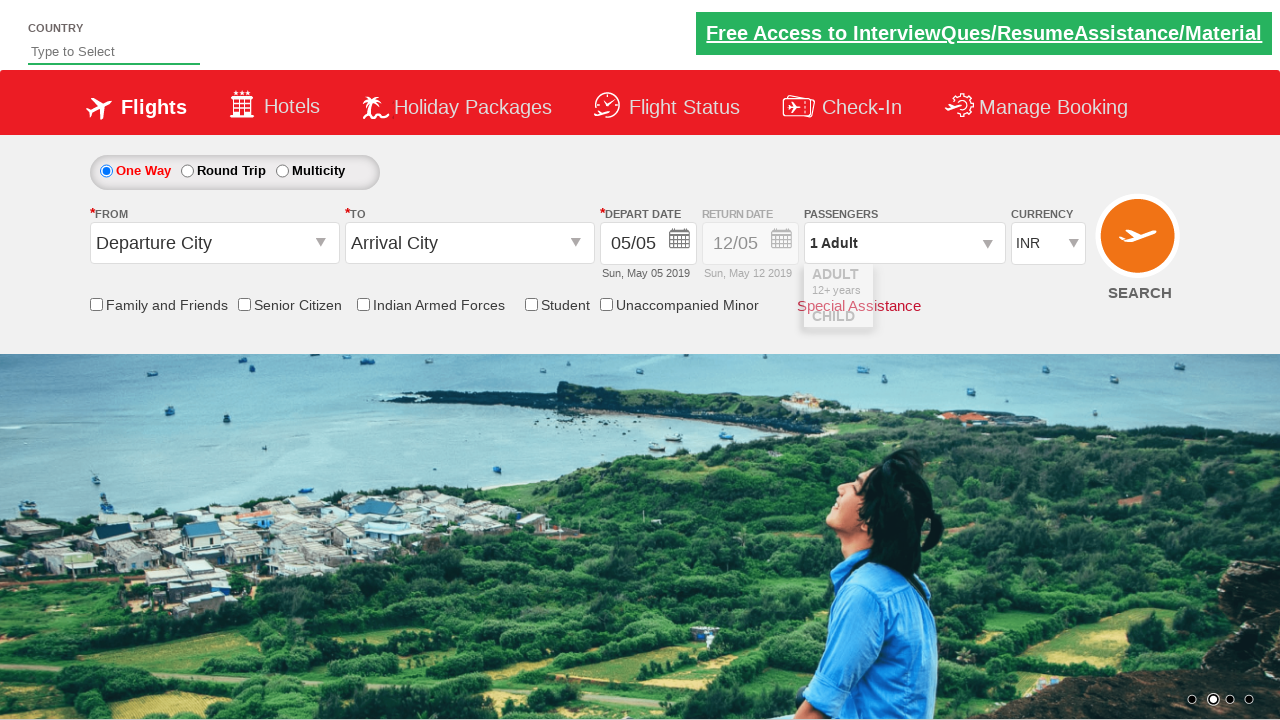

Waited for dropdown to be visible
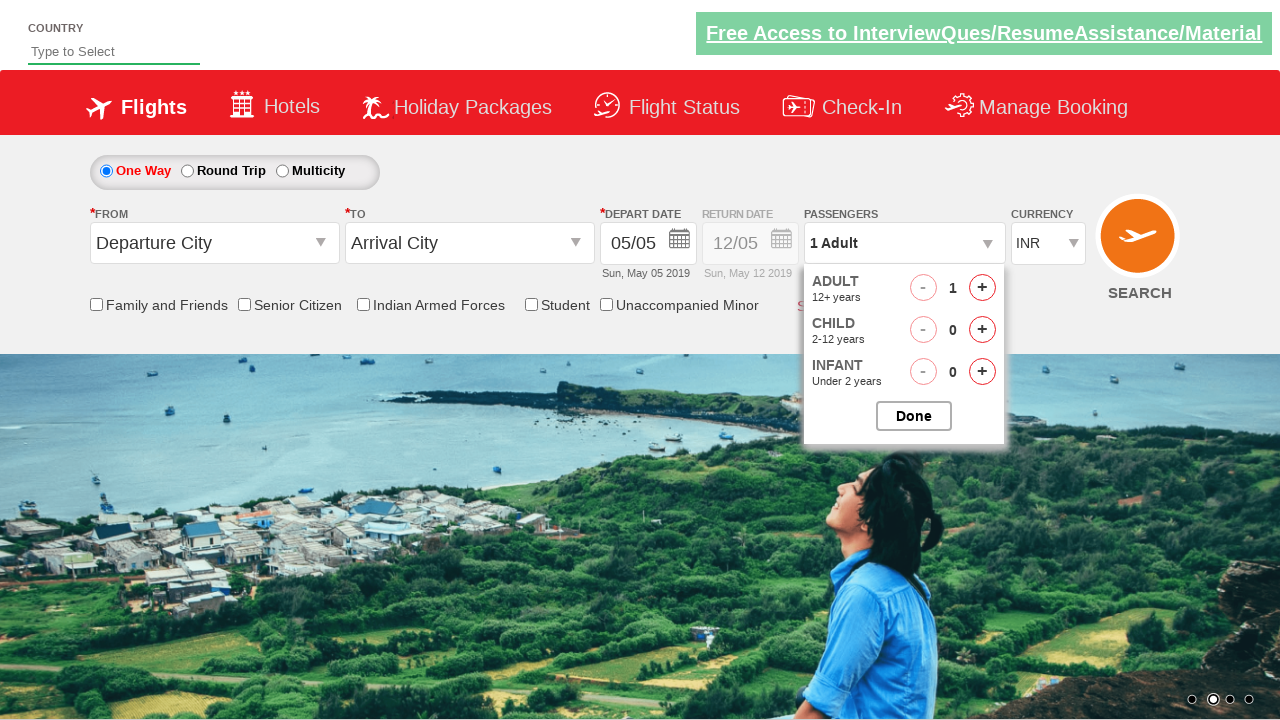

Incremented adult passenger count (iteration 1 of 4) at (982, 288) on xpath=//span[@id='hrefIncAdt']
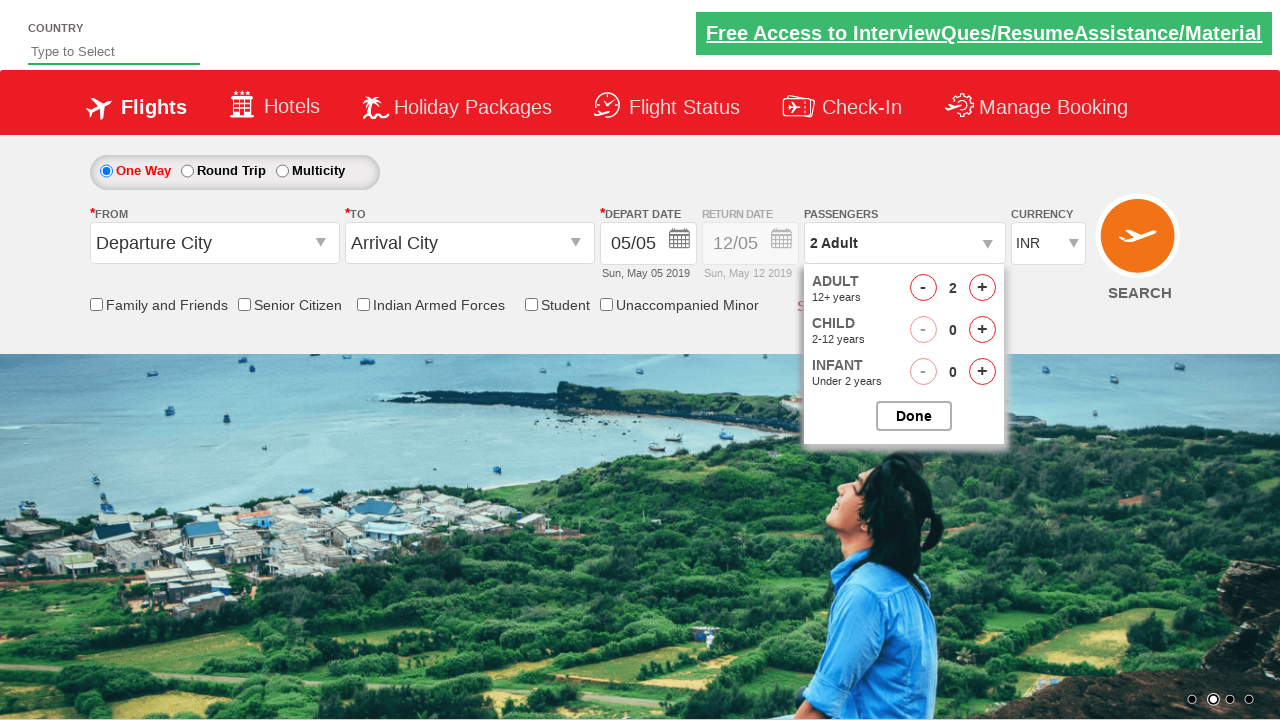

Incremented adult passenger count (iteration 2 of 4) at (982, 288) on xpath=//span[@id='hrefIncAdt']
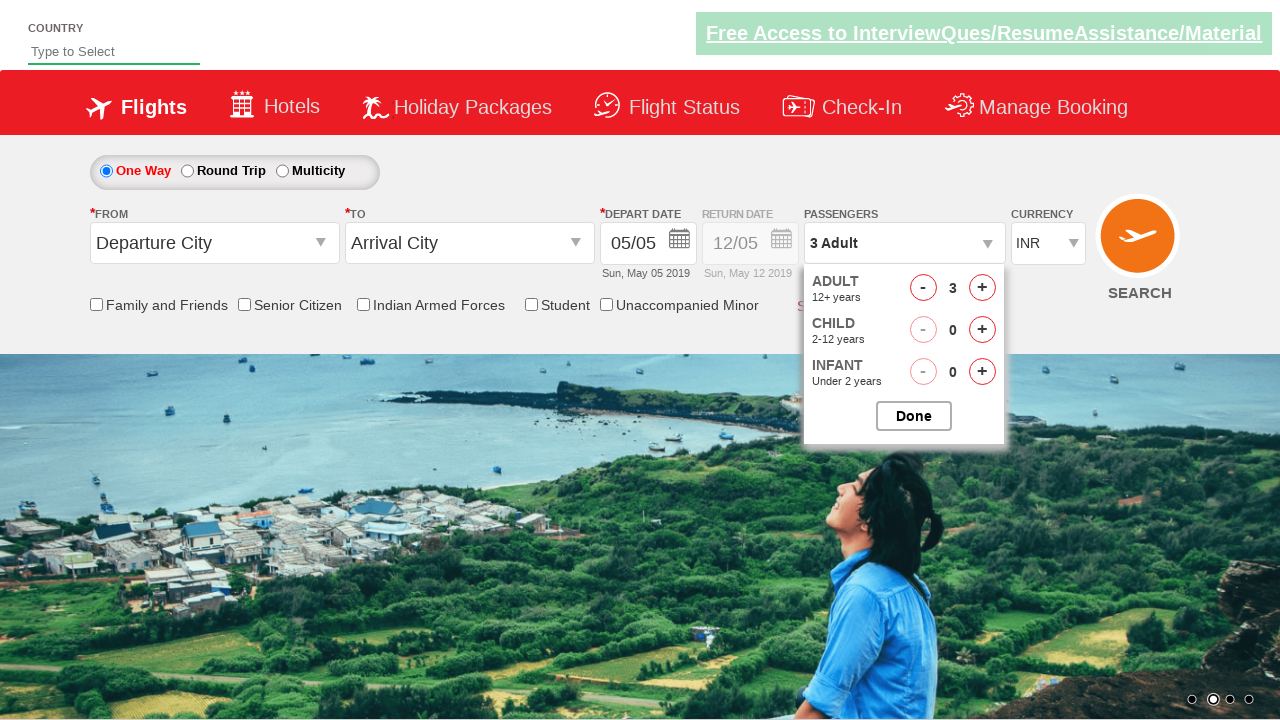

Incremented adult passenger count (iteration 3 of 4) at (982, 288) on xpath=//span[@id='hrefIncAdt']
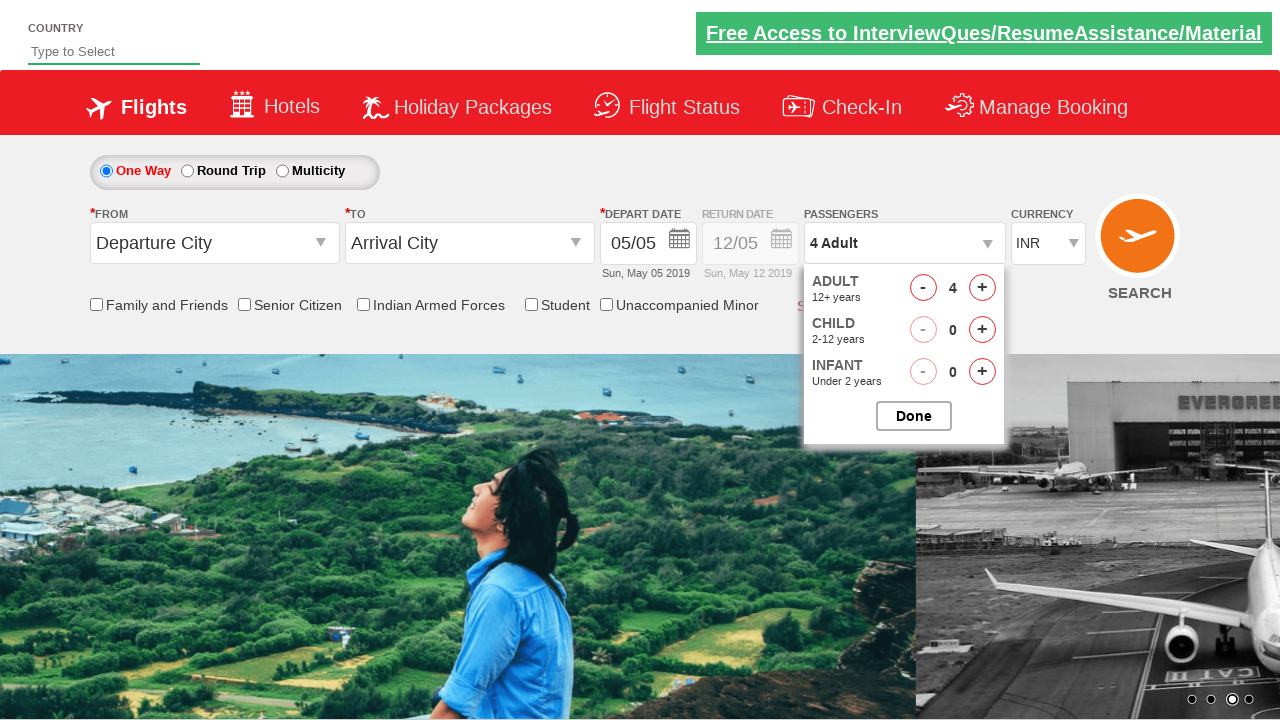

Incremented adult passenger count (iteration 4 of 4) at (982, 288) on xpath=//span[@id='hrefIncAdt']
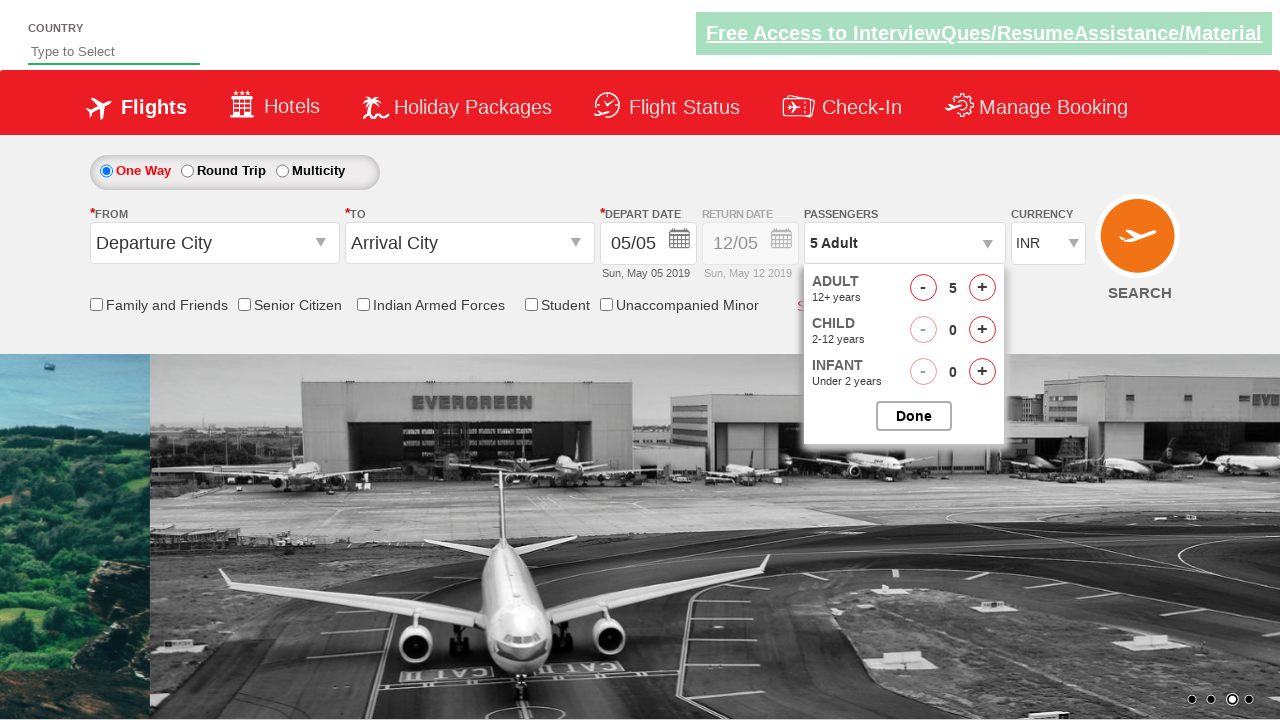

Closed the passenger options dropdown at (914, 416) on xpath=//input[@id='btnclosepaxoption']
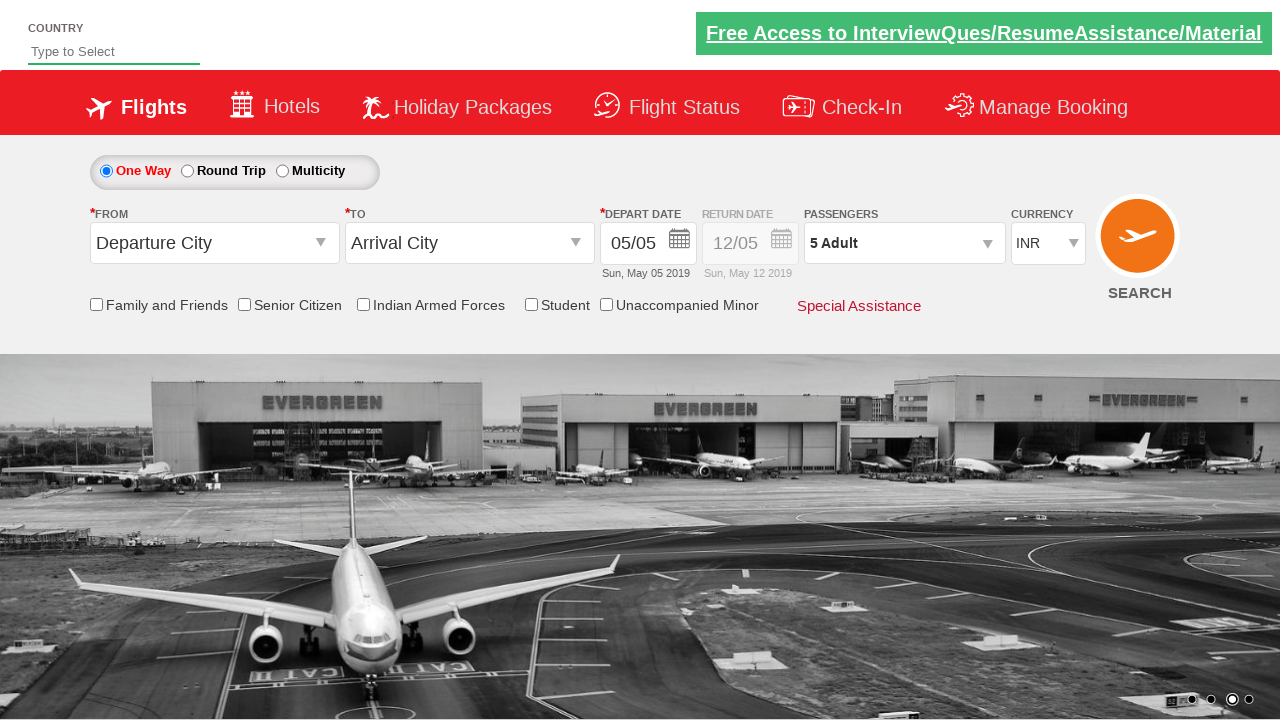

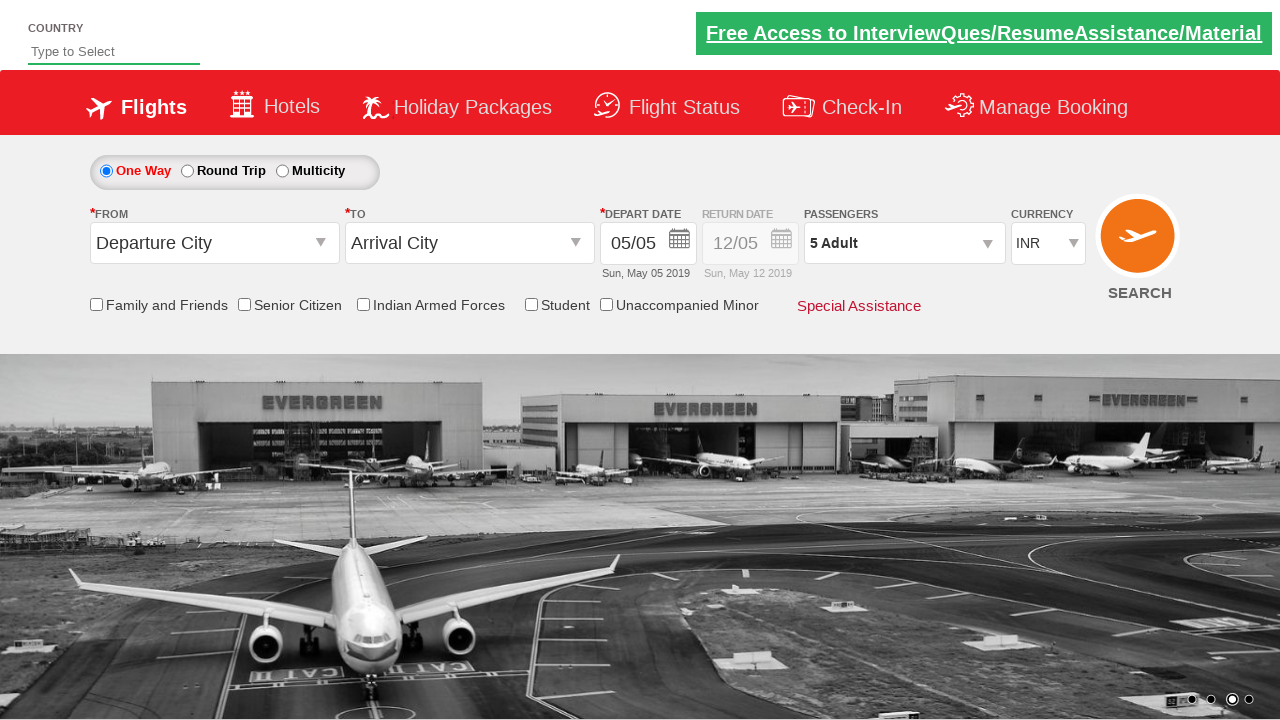